Tests drag and drop functionality by dragging an element and dropping it onto a target drop zone, then verifying the drop was successful.

Starting URL: https://demoqa.com/droppable/

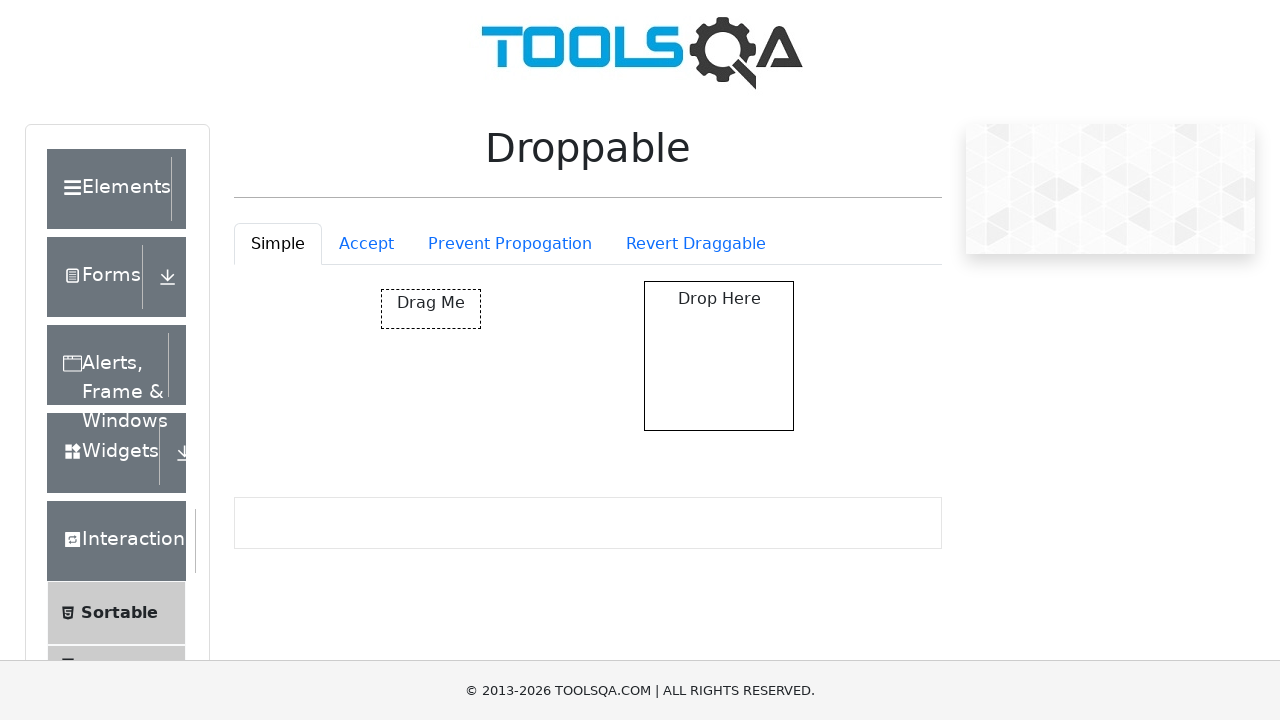

Located the draggable element
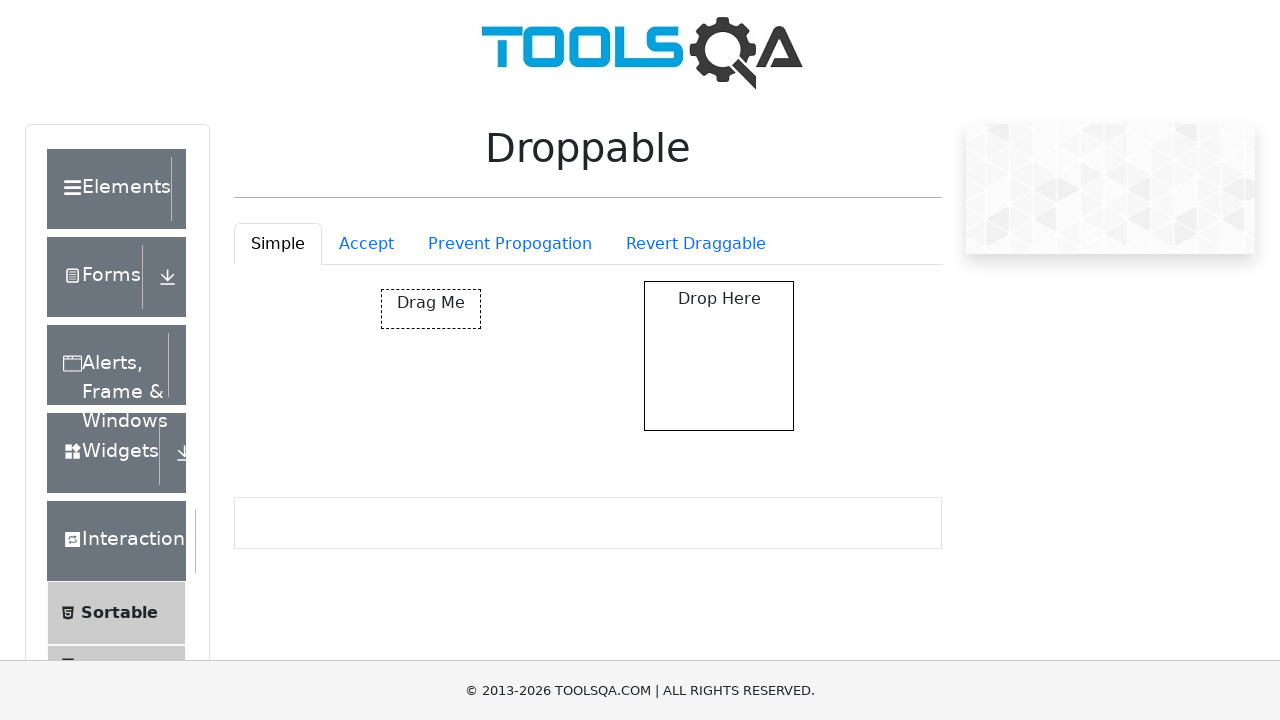

Located the drop target element
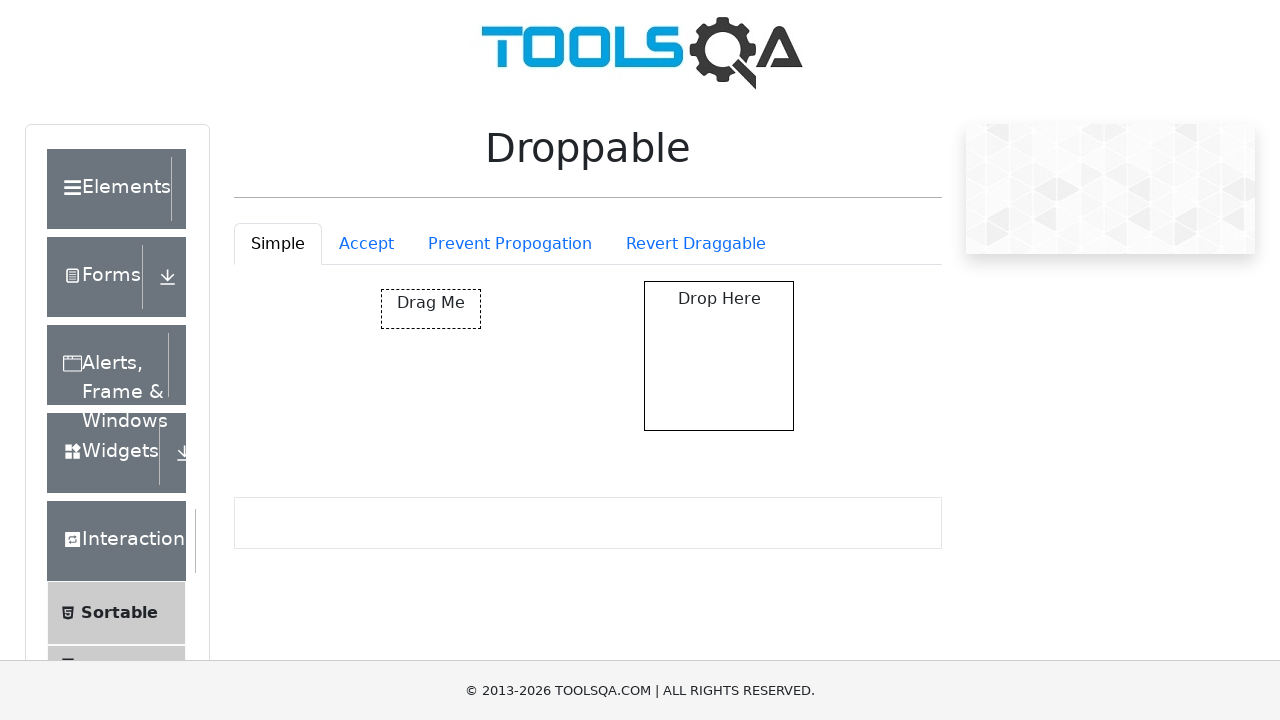

Dragged element to drop target at (719, 356)
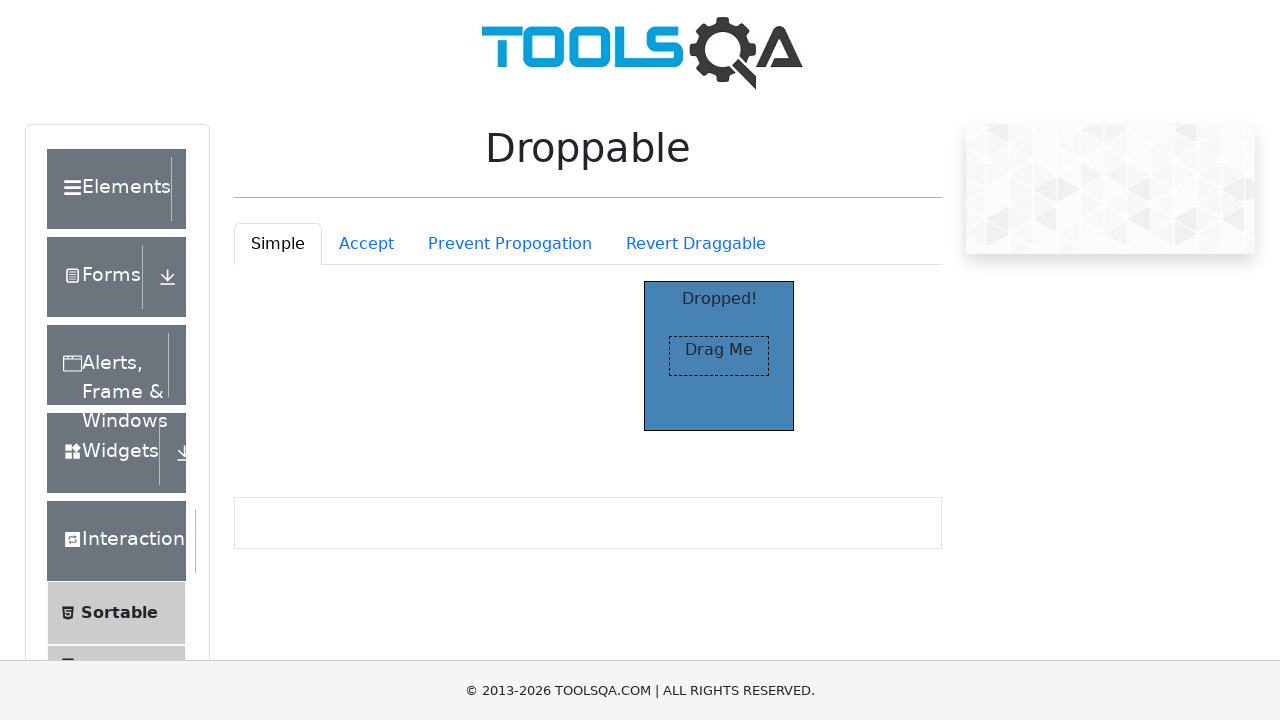

Verified drop was successful - highlighted drop zone element found
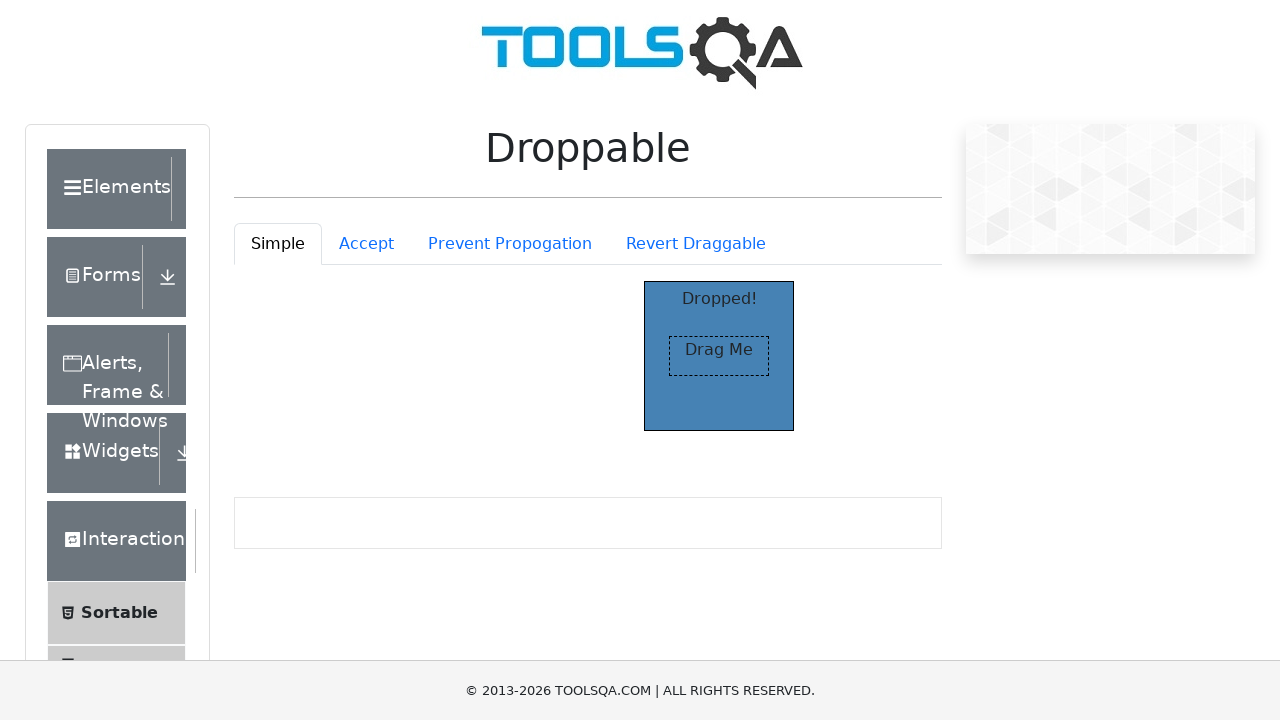

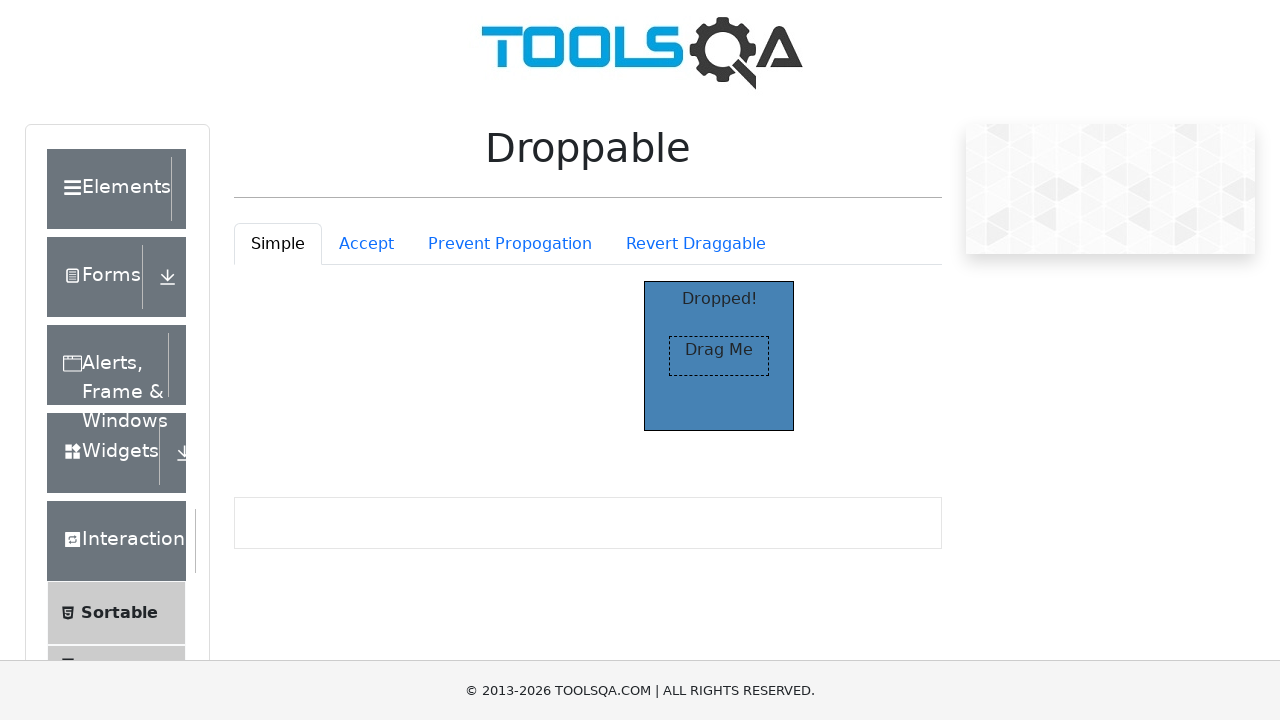